Navigates to an automation practice page and verifies that navigation links are present in the footer section

Starting URL: https://rahulshettyacademy.com/AutomationPractice/

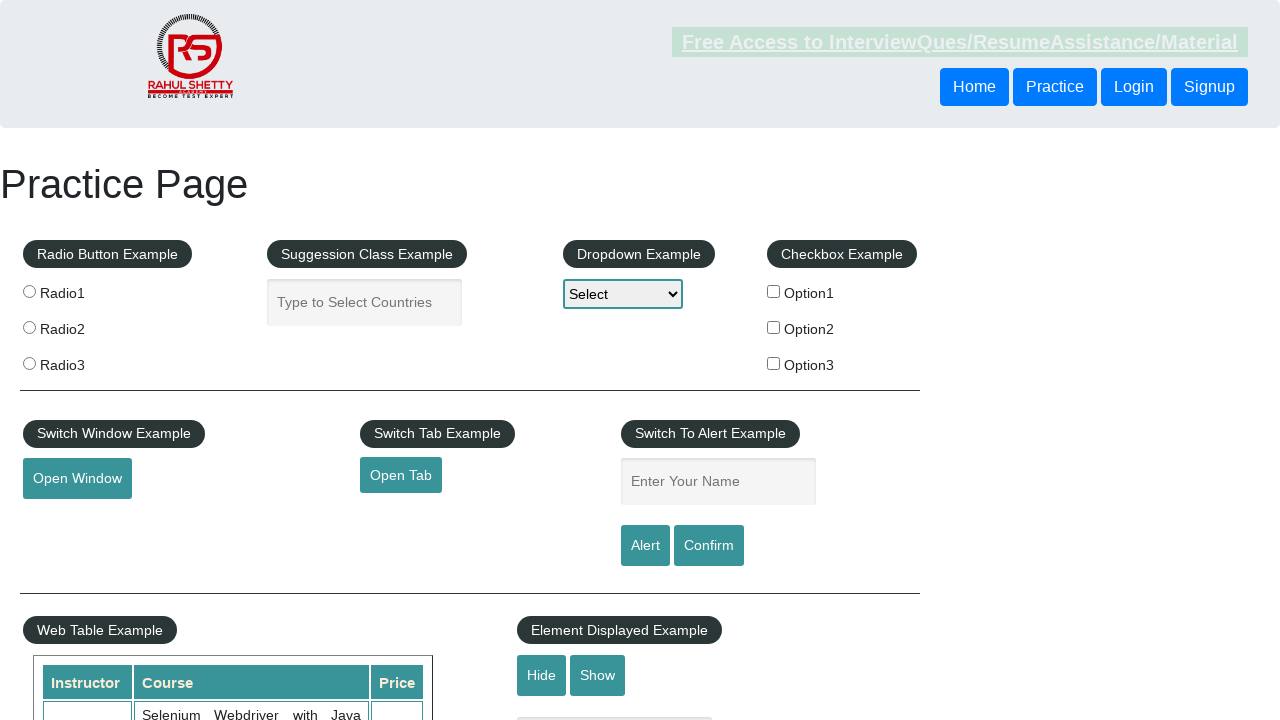

Waited for footer navigation links to be present
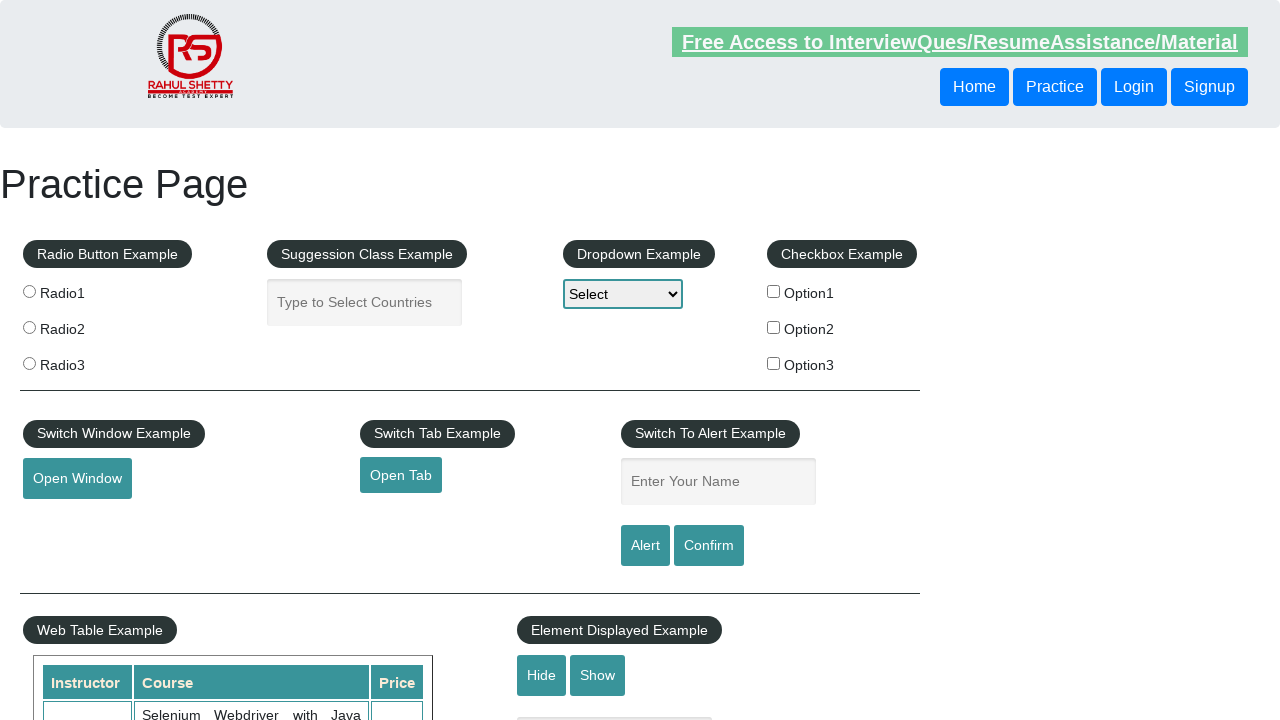

Located all footer navigation links
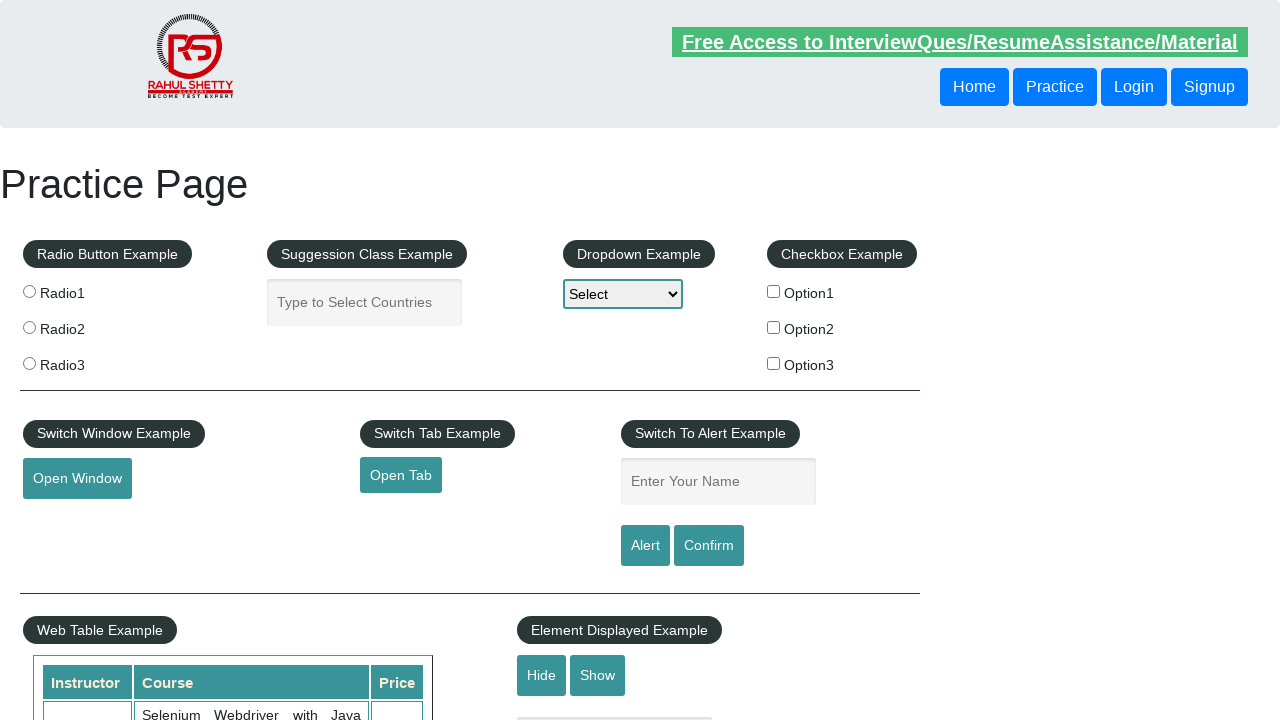

Verified that footer navigation links are present (count > 0)
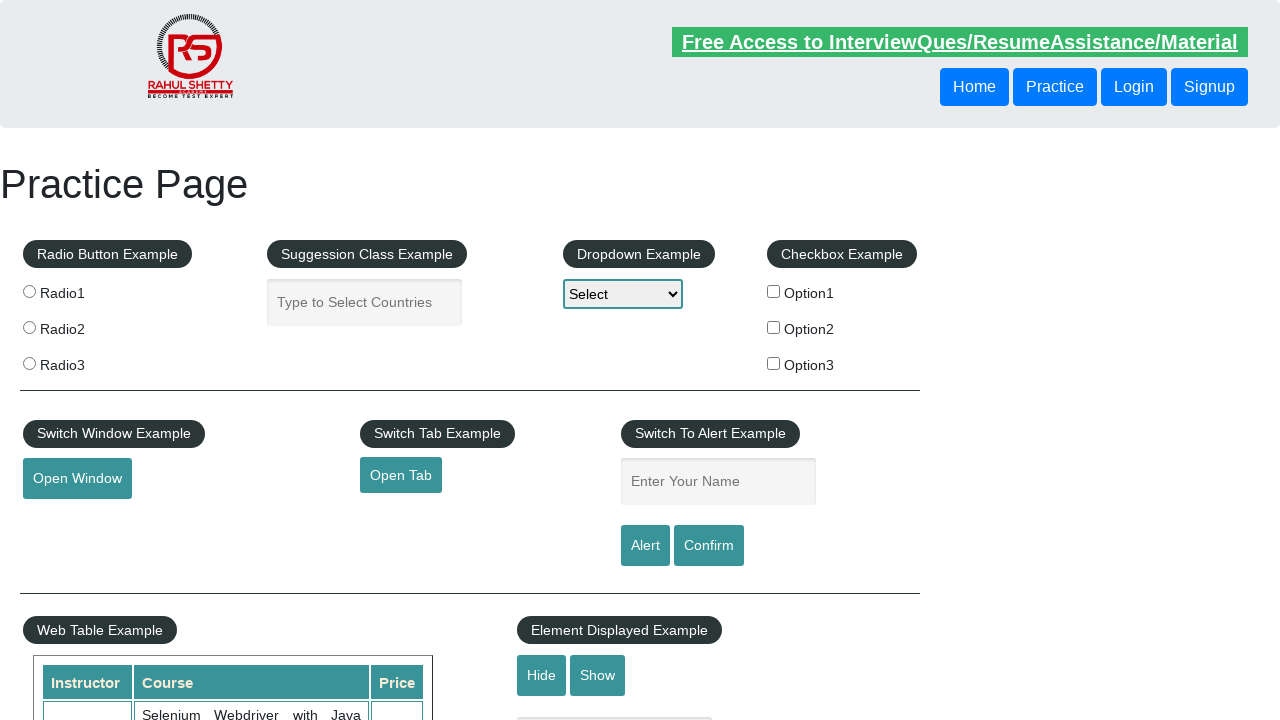

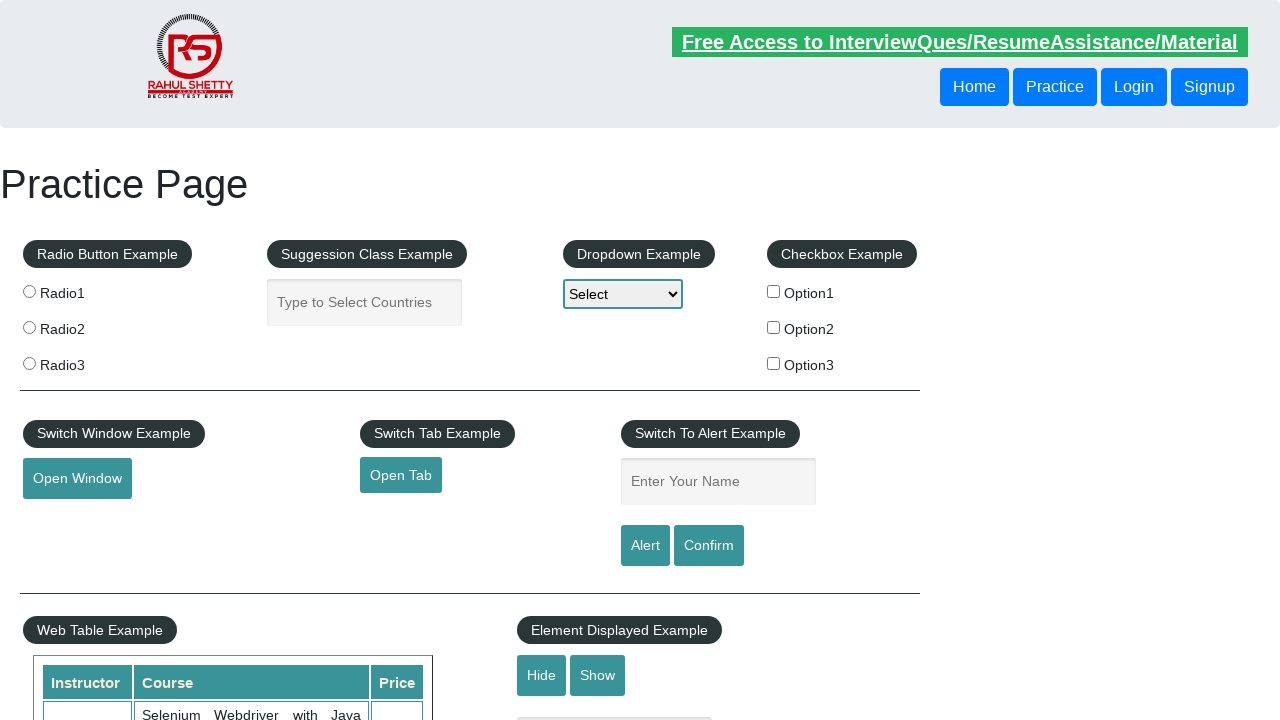